Tests jankiness by navigating to a demo page and clicking a button multiple times to add elements, then waits to observe the page behavior

Starting URL: https://googlechrome.github.io/devtools-samples/jank/

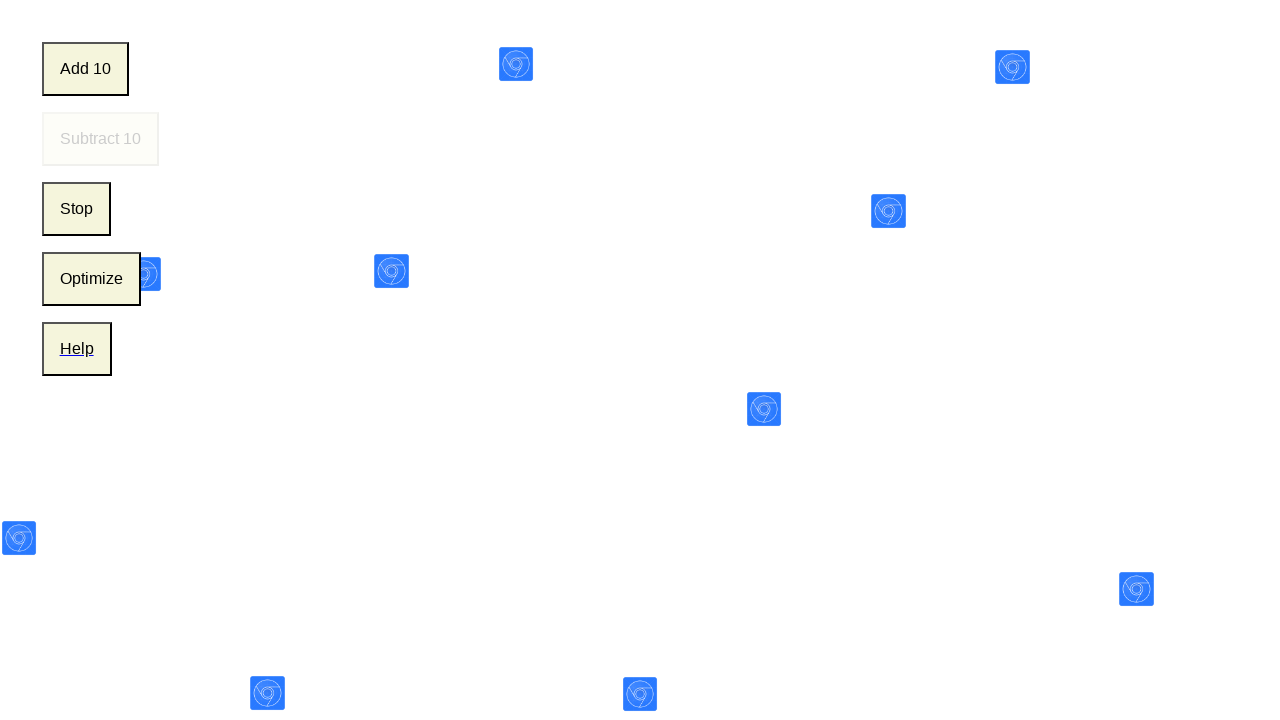

Clicked add button (iteration 1/10) to add element at (85, 69) on .add
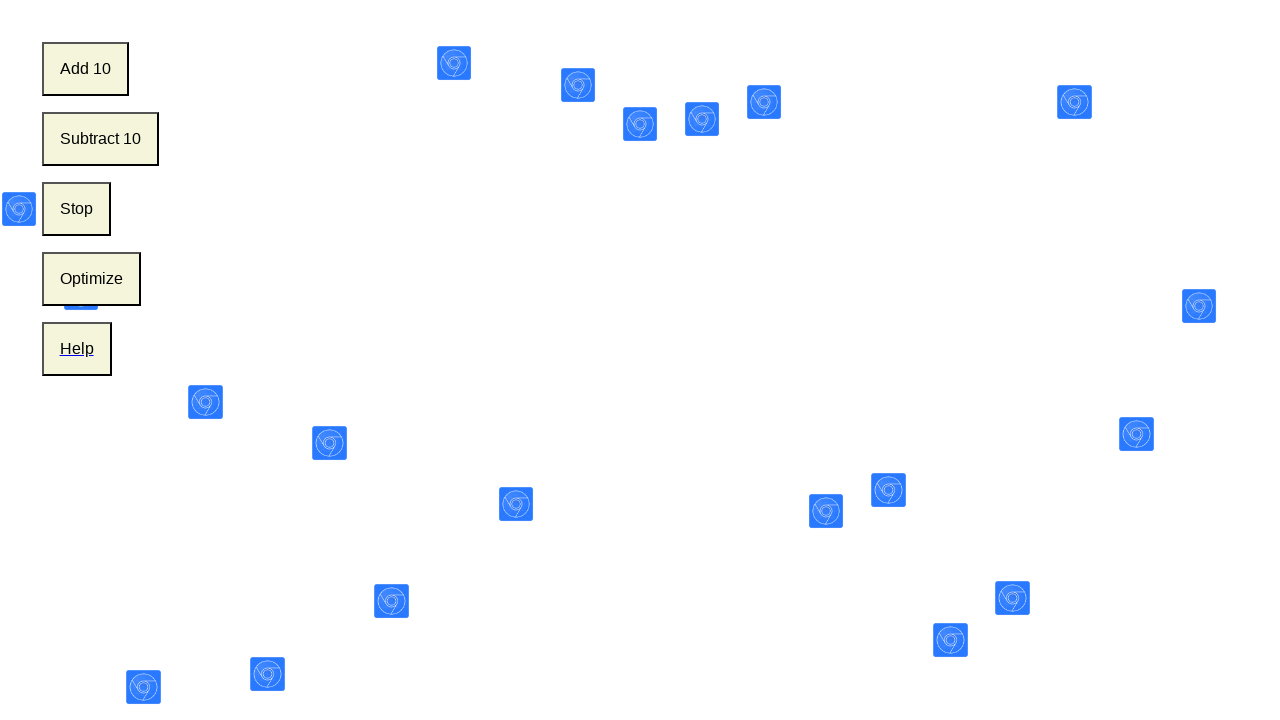

Clicked add button (iteration 2/10) to add element at (85, 69) on .add
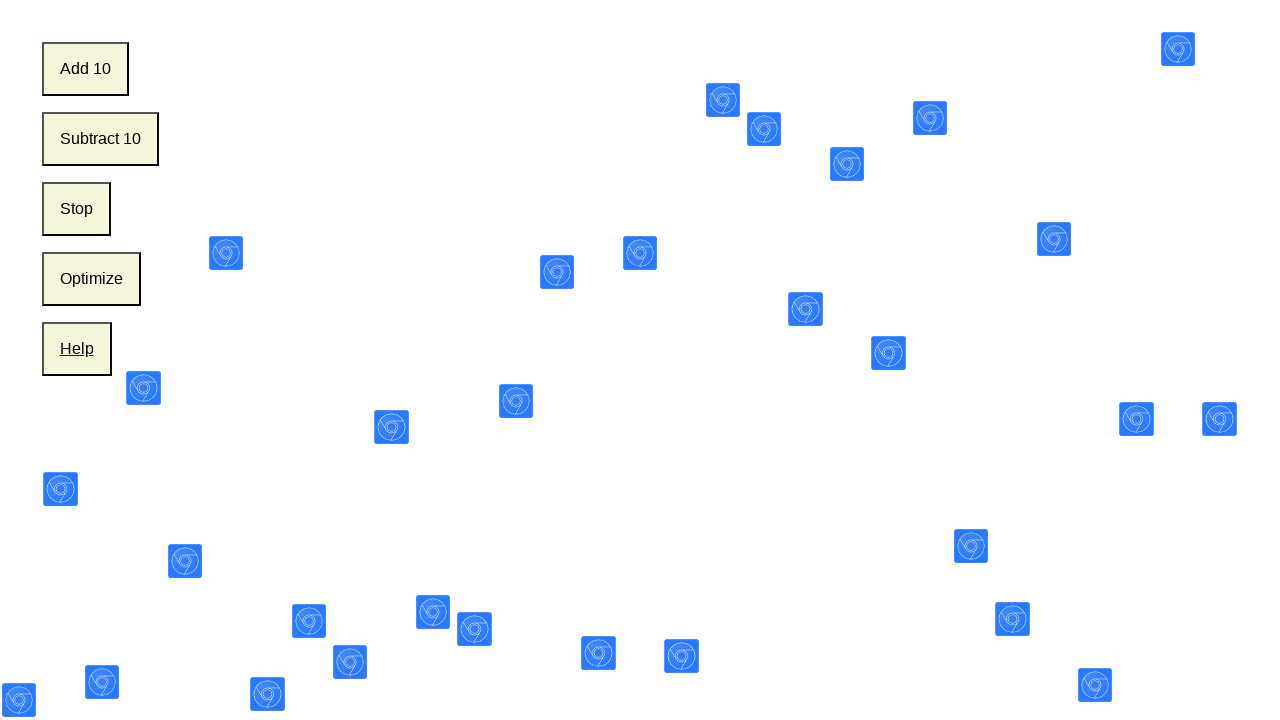

Clicked add button (iteration 3/10) to add element at (85, 69) on .add
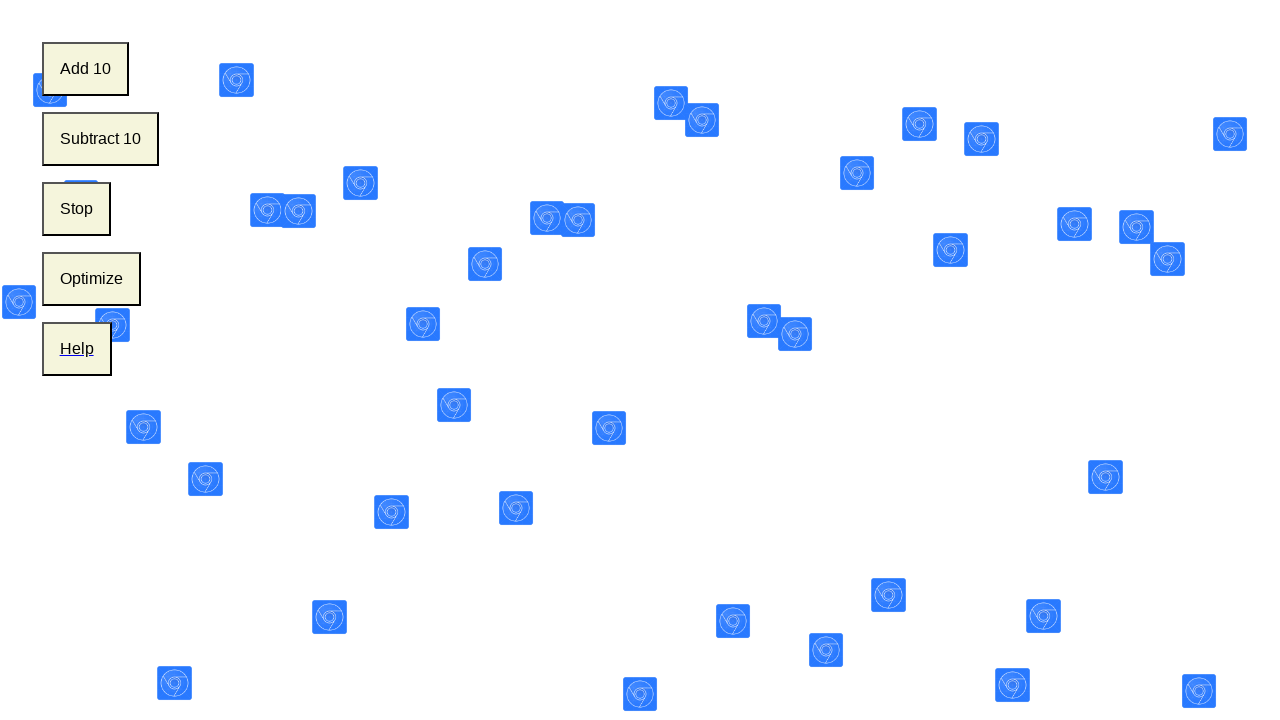

Clicked add button (iteration 4/10) to add element at (85, 69) on .add
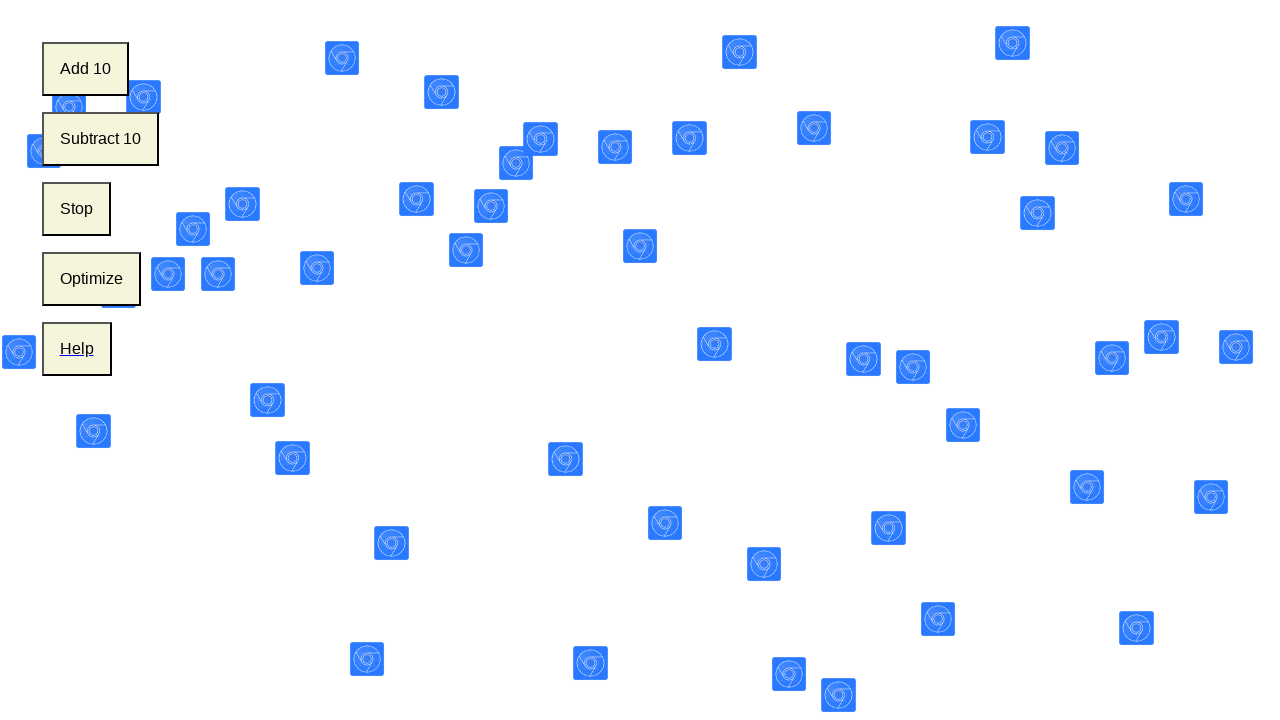

Clicked add button (iteration 5/10) to add element at (85, 69) on .add
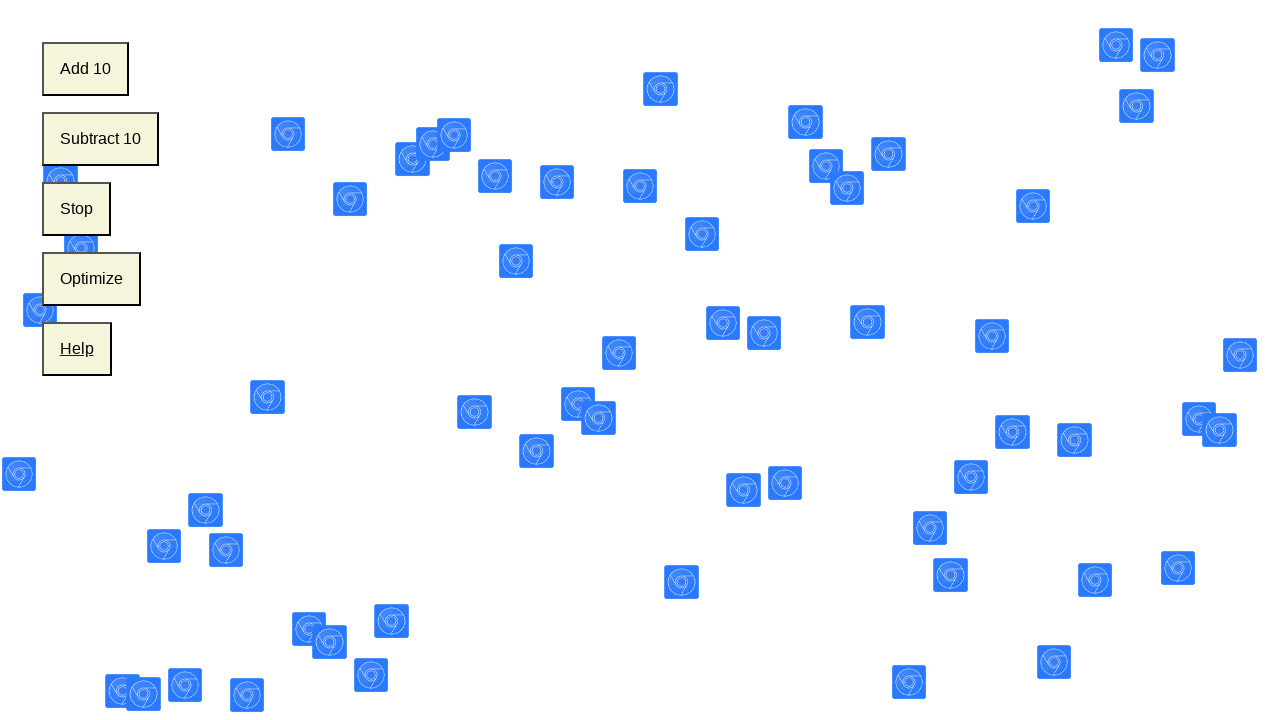

Clicked add button (iteration 6/10) to add element at (85, 69) on .add
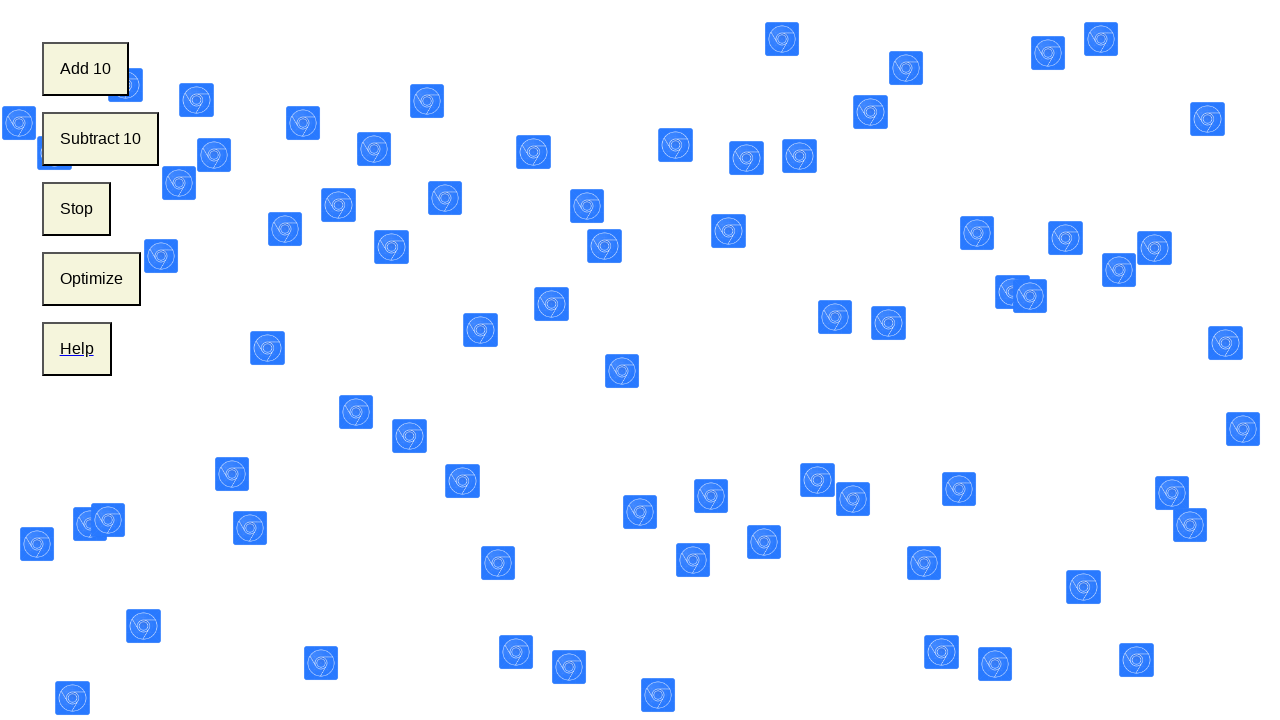

Clicked add button (iteration 7/10) to add element at (85, 69) on .add
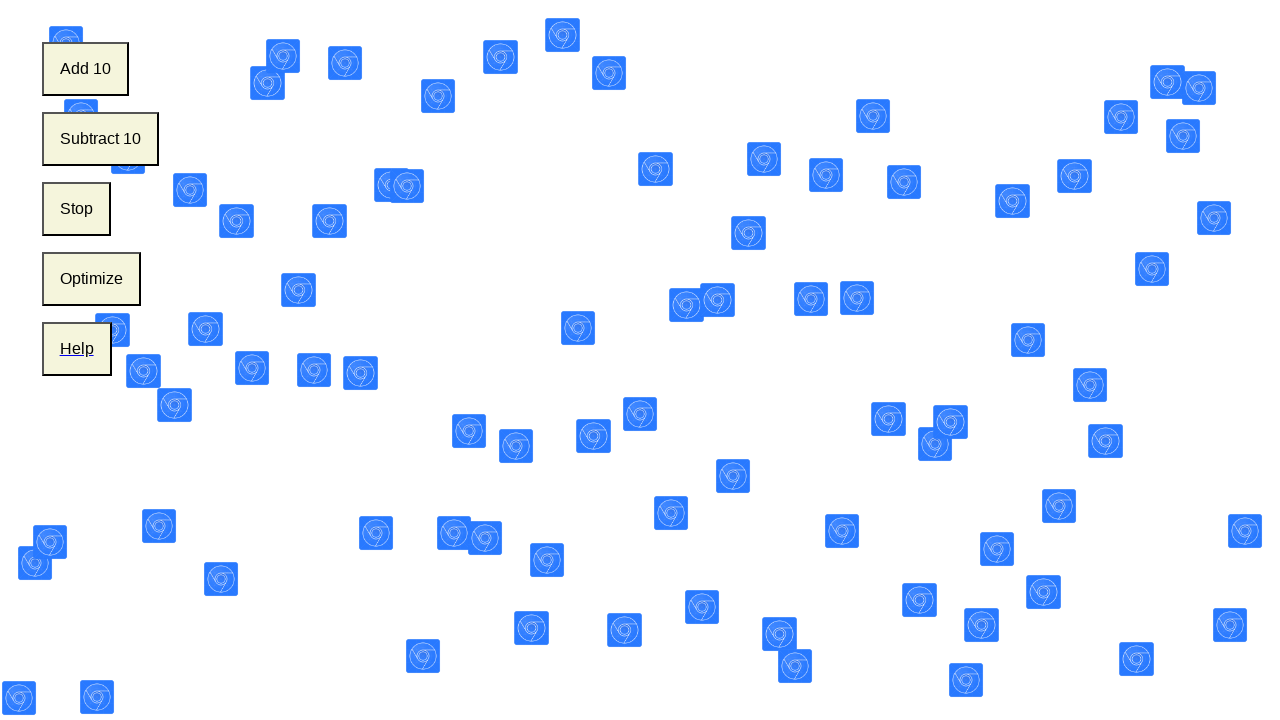

Clicked add button (iteration 8/10) to add element at (85, 69) on .add
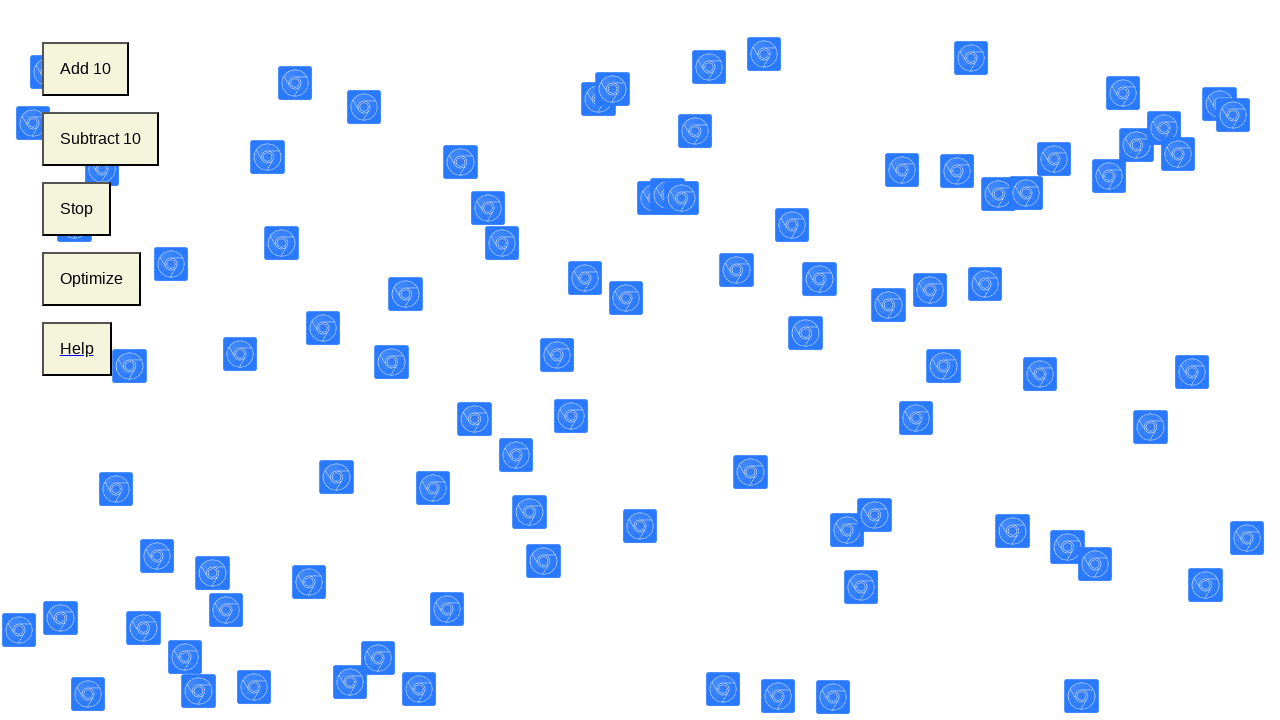

Clicked add button (iteration 9/10) to add element at (85, 69) on .add
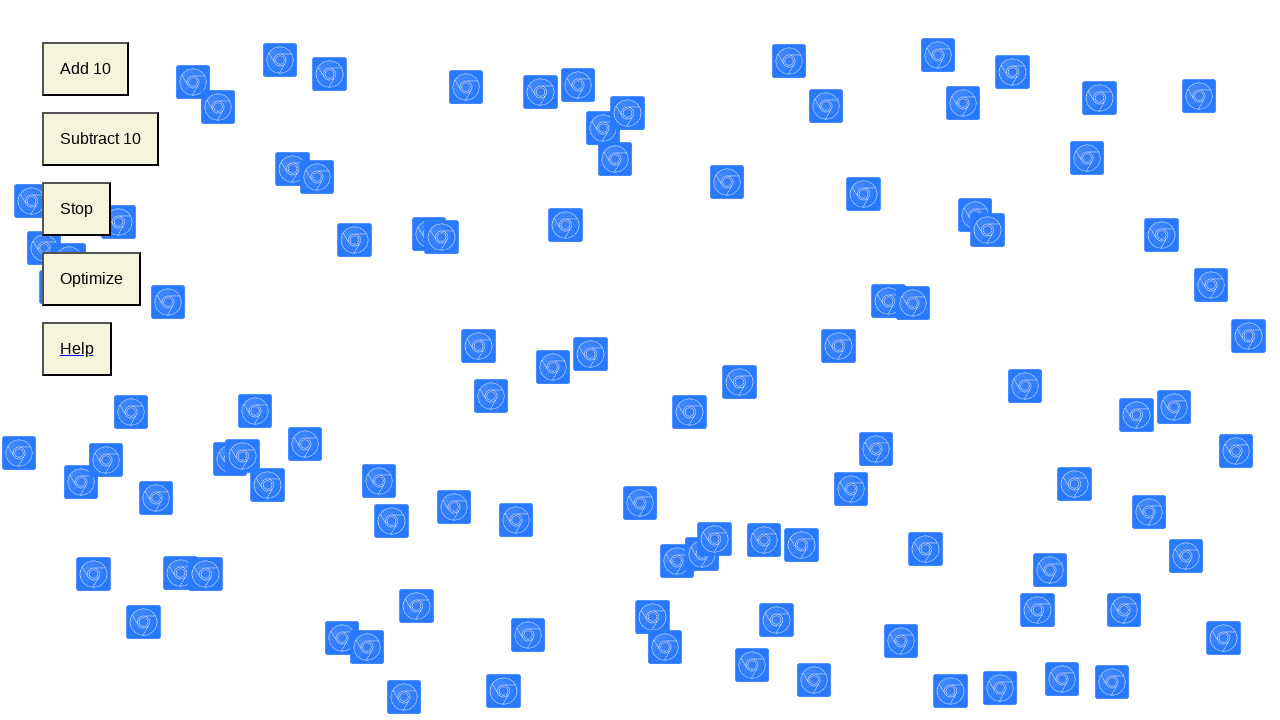

Clicked add button (iteration 10/10) to add element at (85, 69) on .add
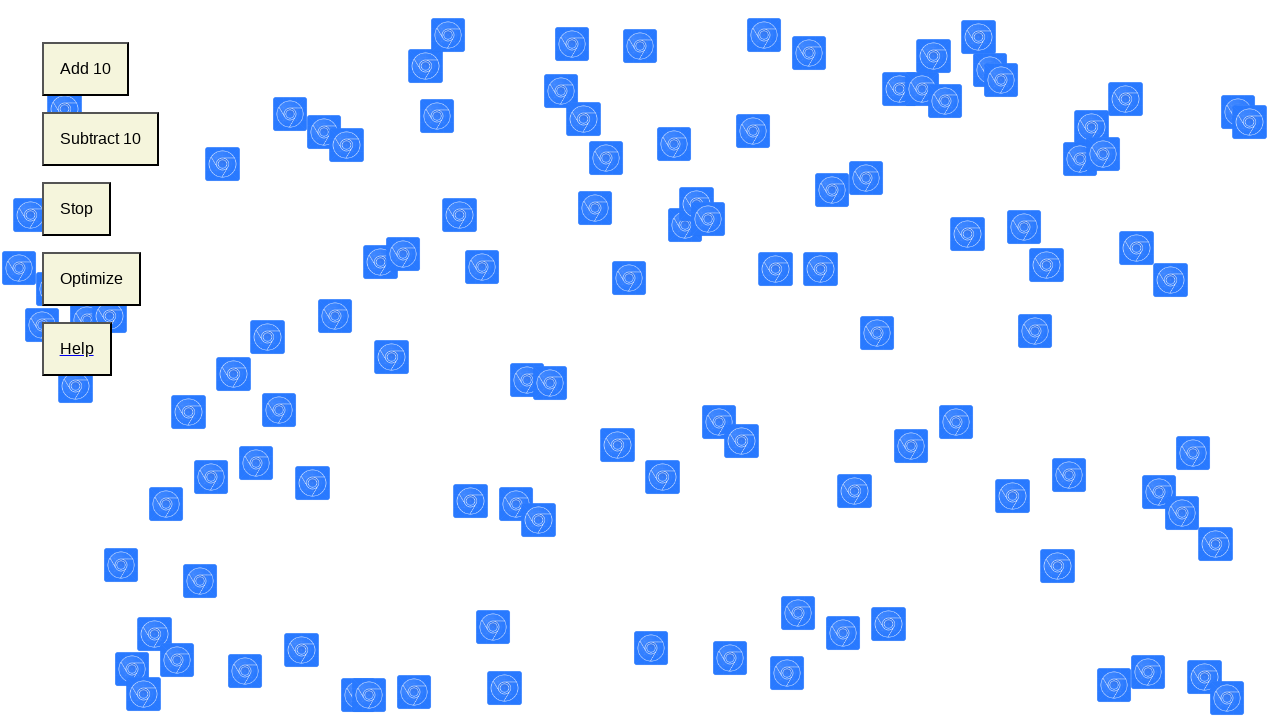

Waited 1000ms for page to render added elements and observe jankiness
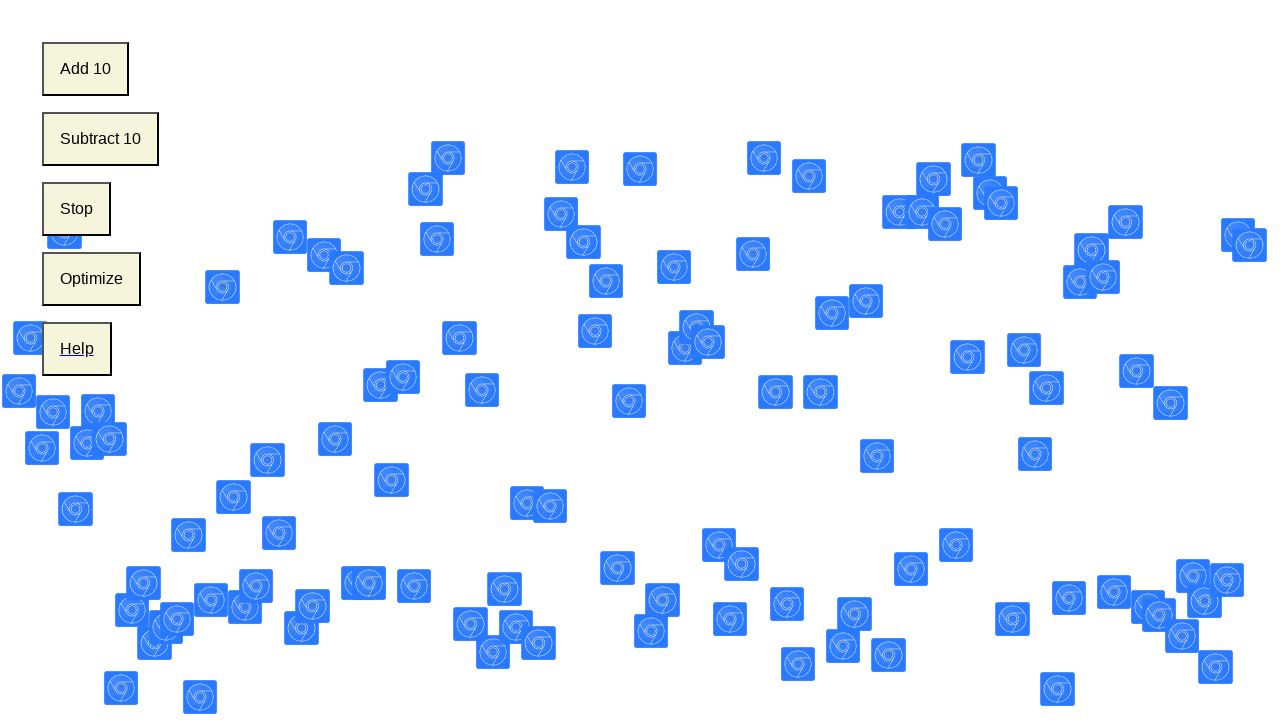

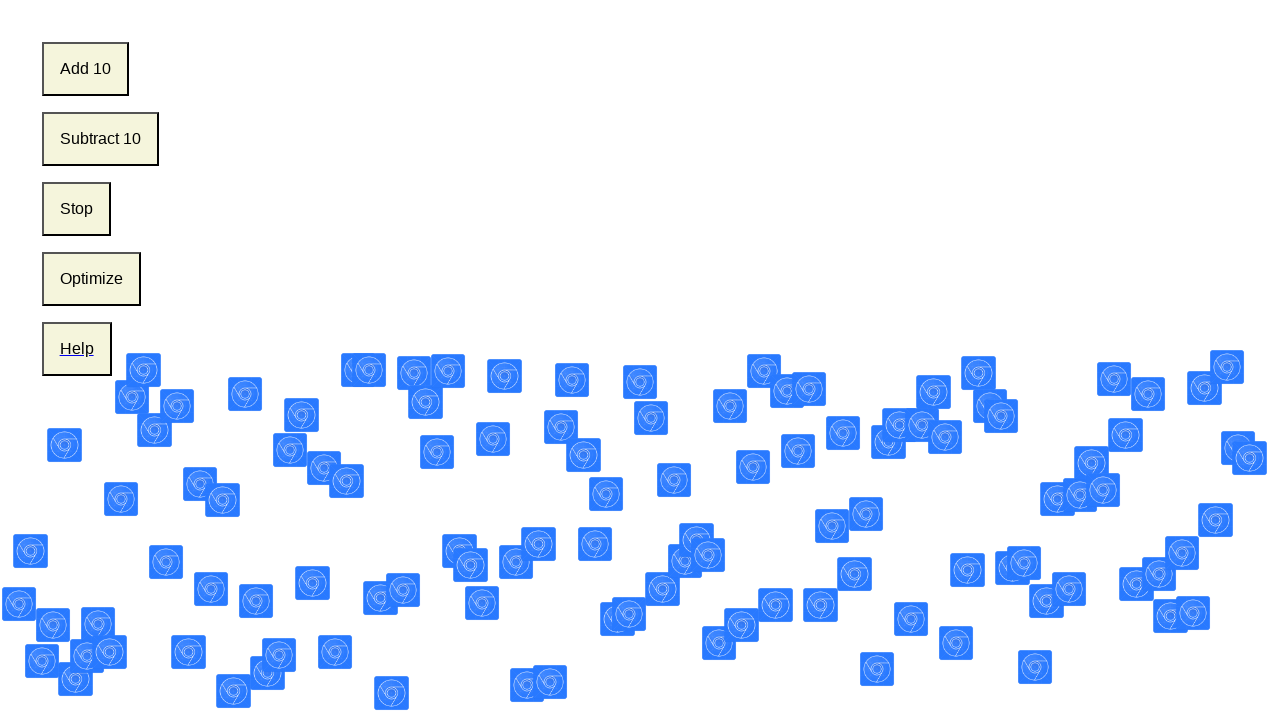